Tests accordion dropdown functionality on a scooter rental website by clicking on FAQ items and verifying that the correct answer text is displayed for each question.

Starting URL: https://qa-scooter.praktikum-services.ru

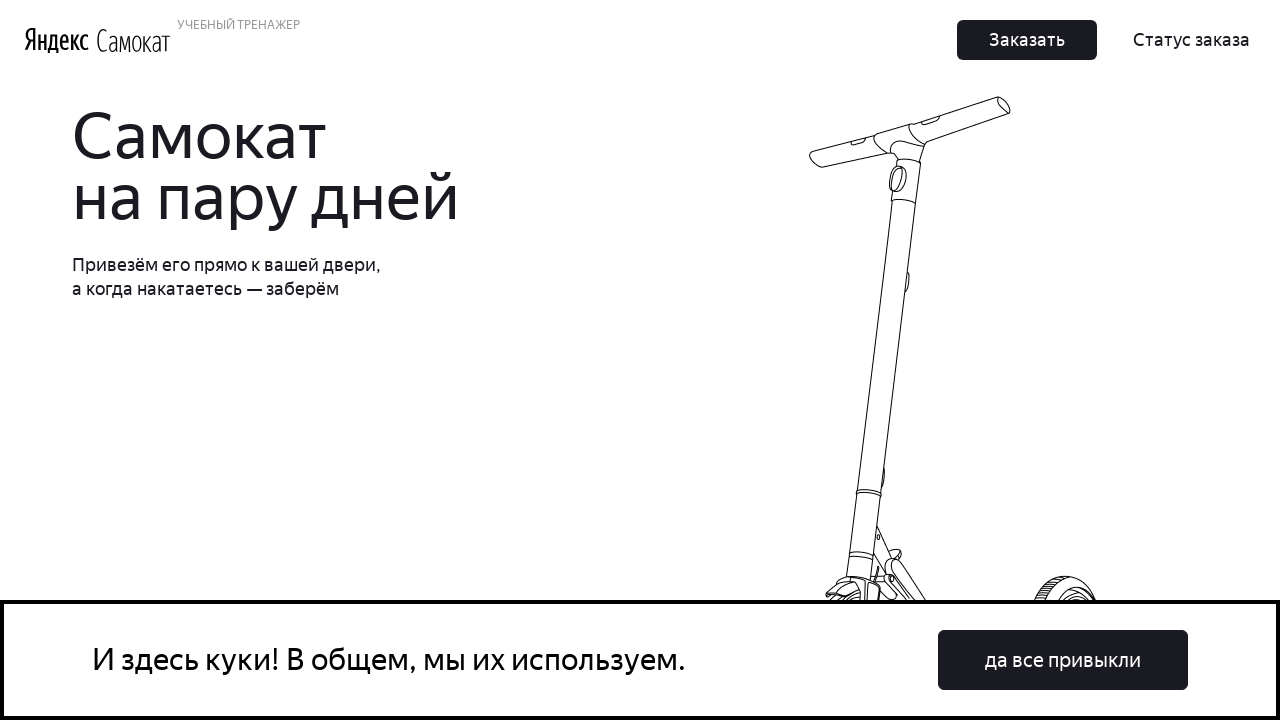

Scrolled to FAQ accordion section
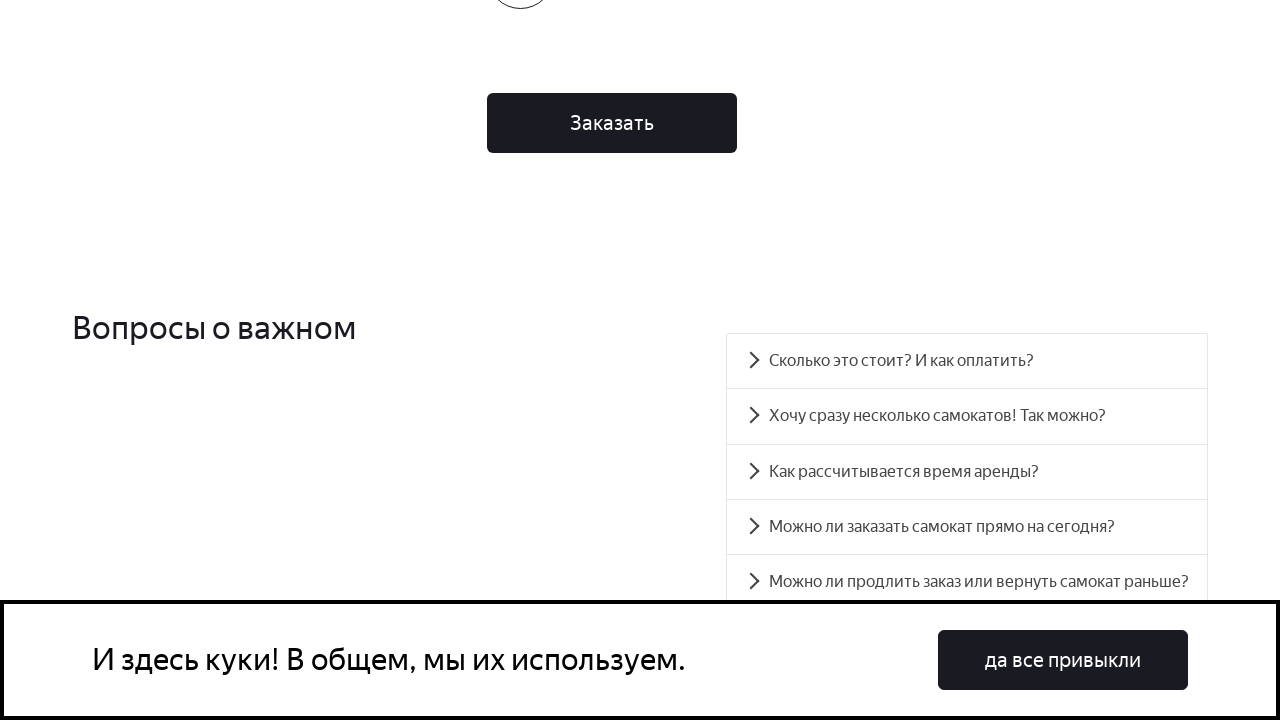

Clicked FAQ accordion item to expand at (967, 361) on xpath=//*[@id='root']/div/div/div[5]/div[2]/div/div[1]
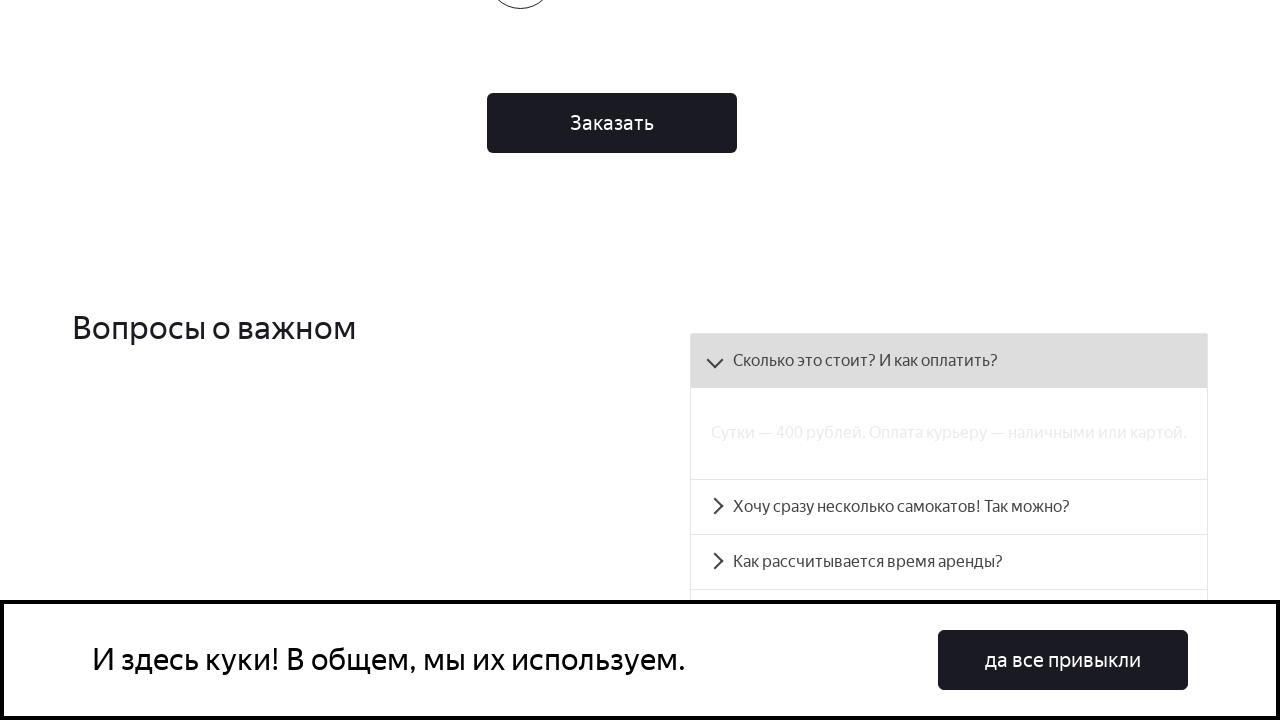

Accordion panel content became visible
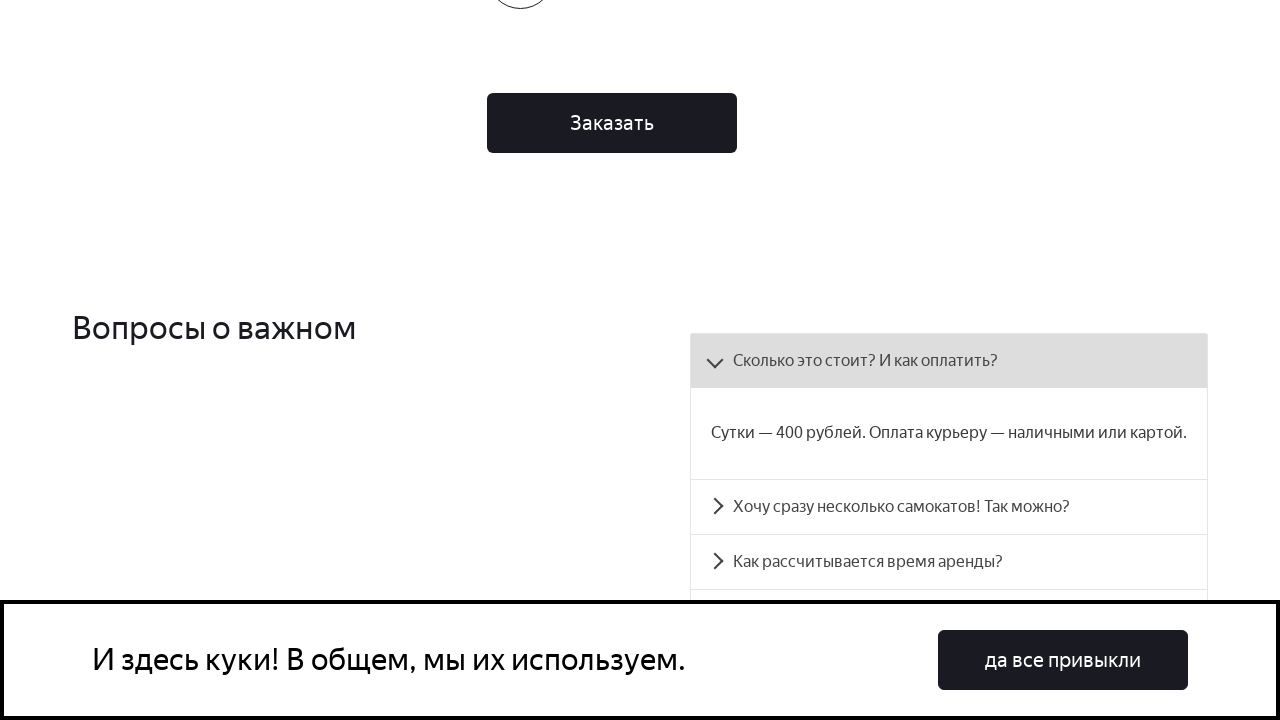

Retrieved accordion panel text content
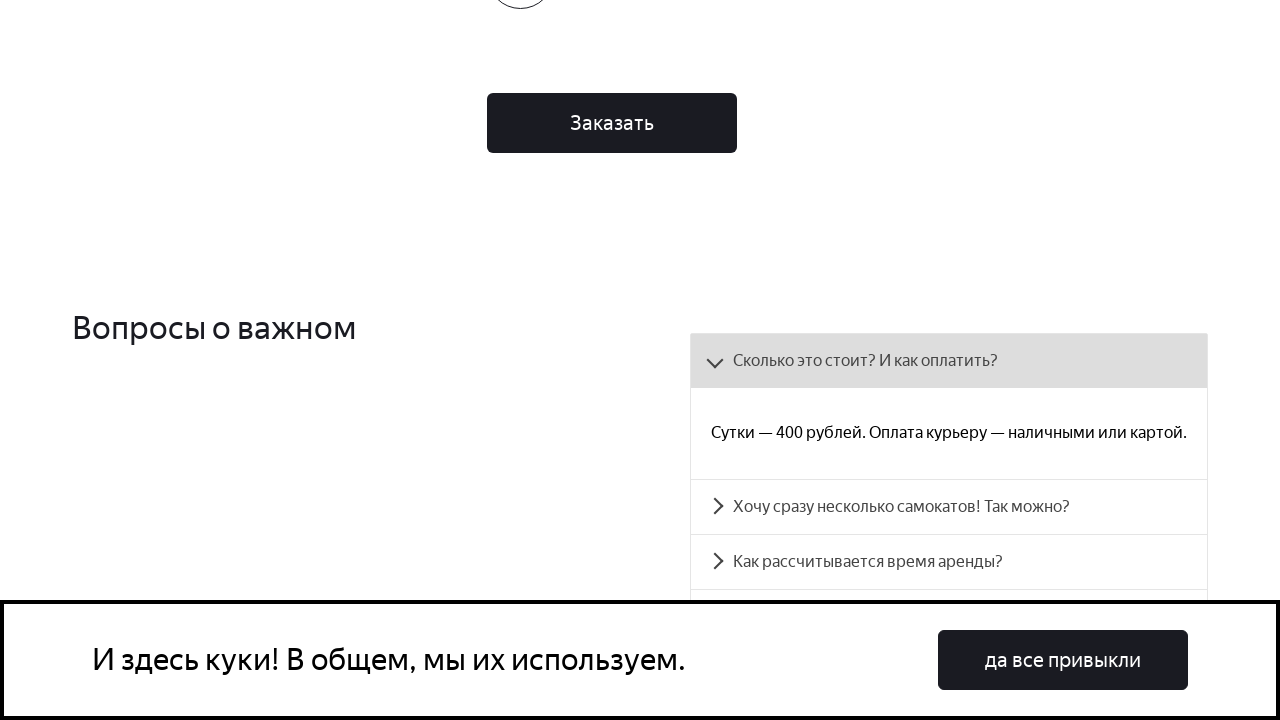

Verified accordion answer text matches expected content
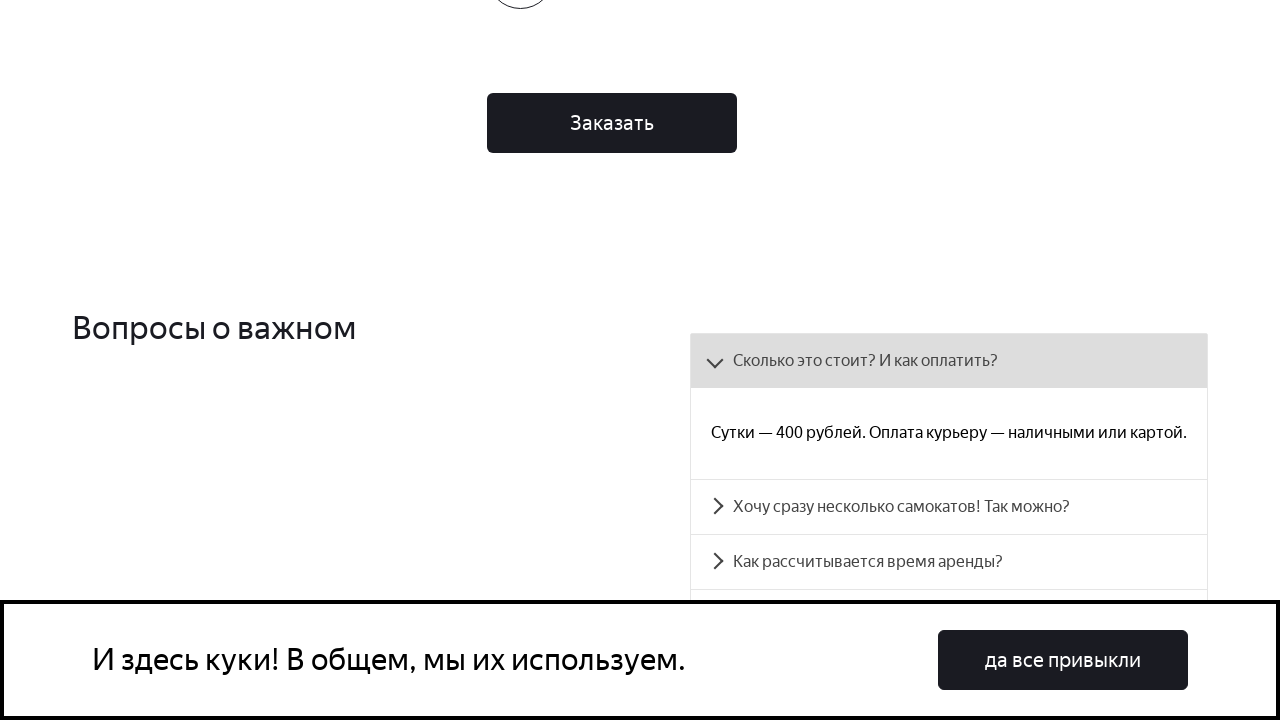

Clicked FAQ accordion item to expand at (949, 506) on xpath=//*[@id='root']/div/div/div[5]/div[2]/div/div[2]
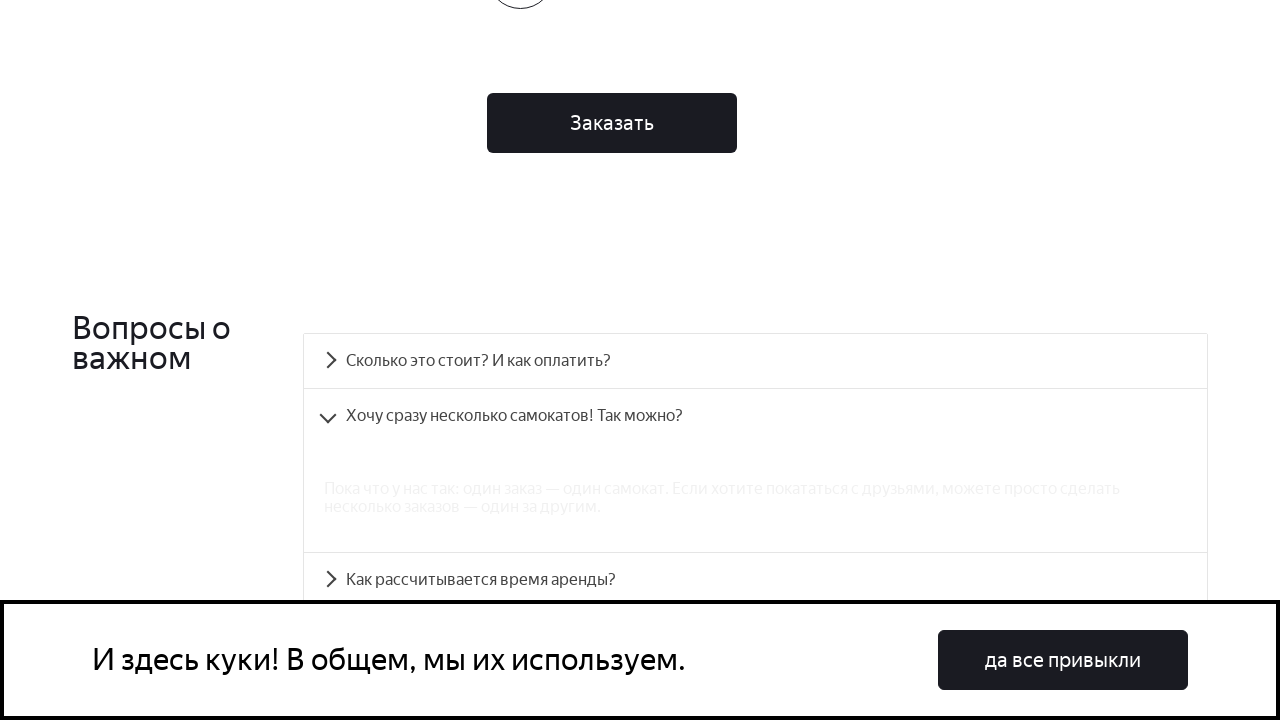

Accordion panel content became visible
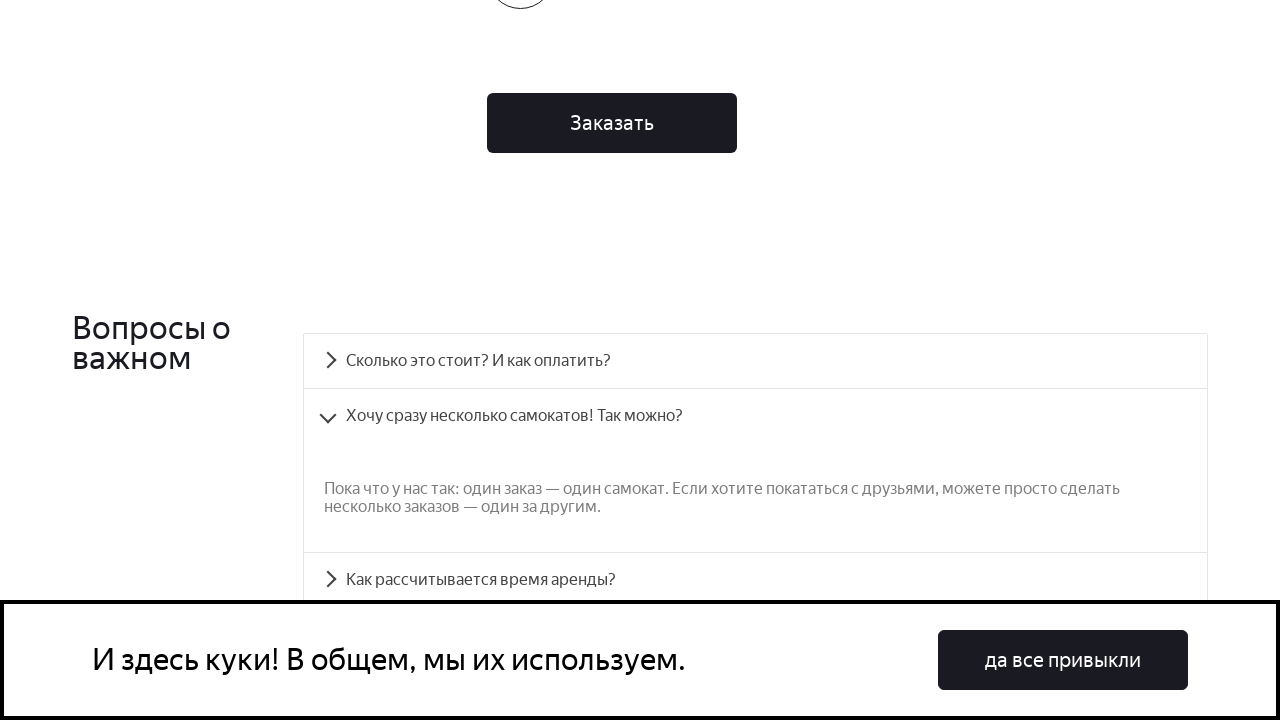

Retrieved accordion panel text content
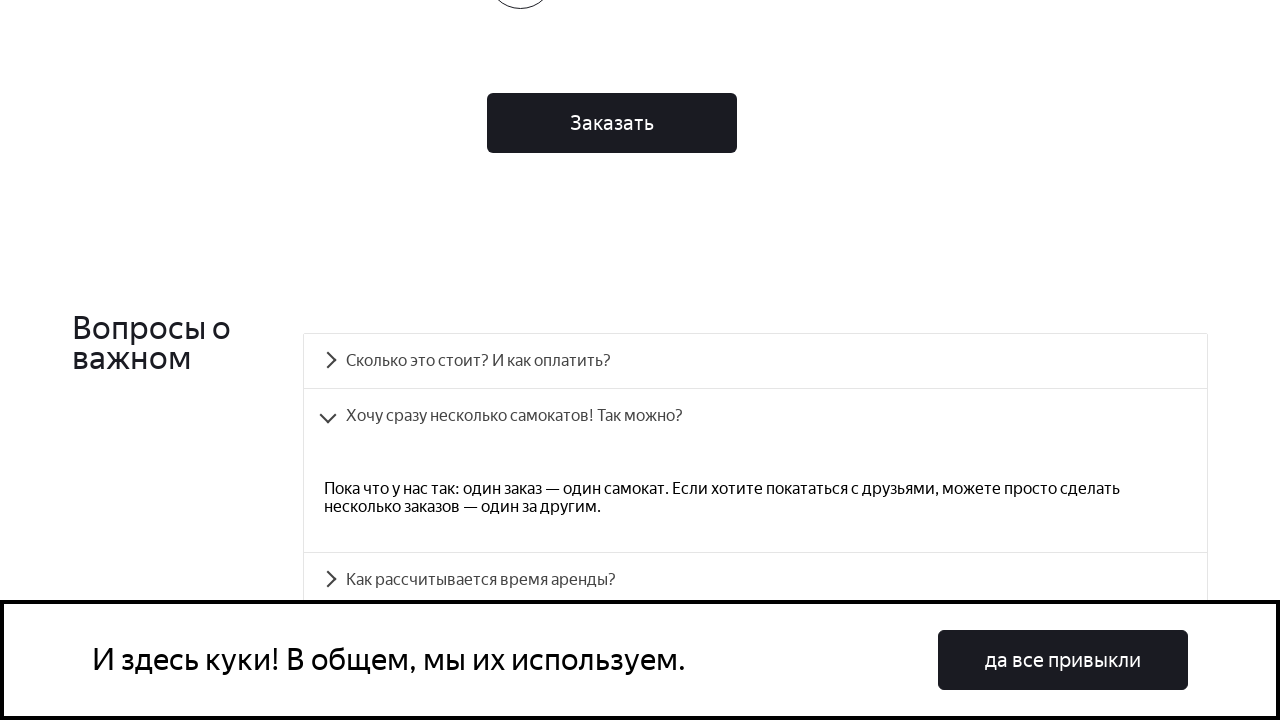

Verified accordion answer text matches expected content
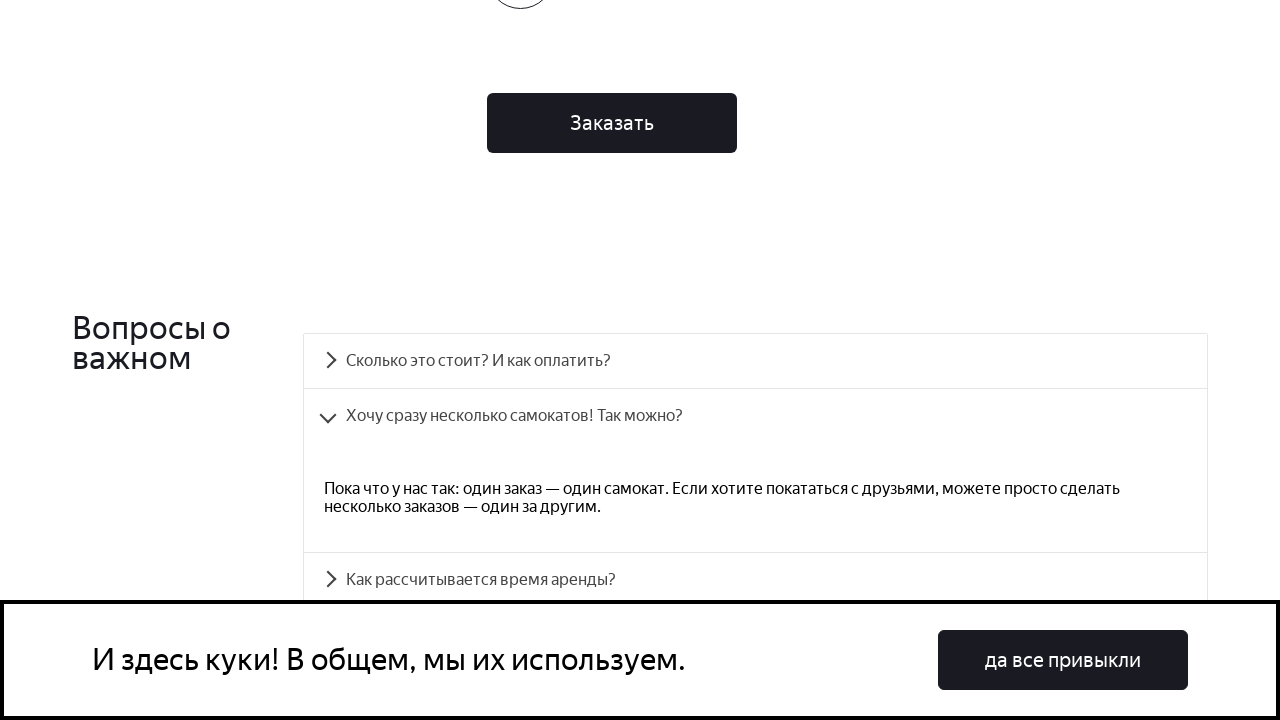

Clicked FAQ accordion item to expand at (755, 580) on xpath=//*[@id='root']/div/div/div[5]/div[2]/div/div[3]
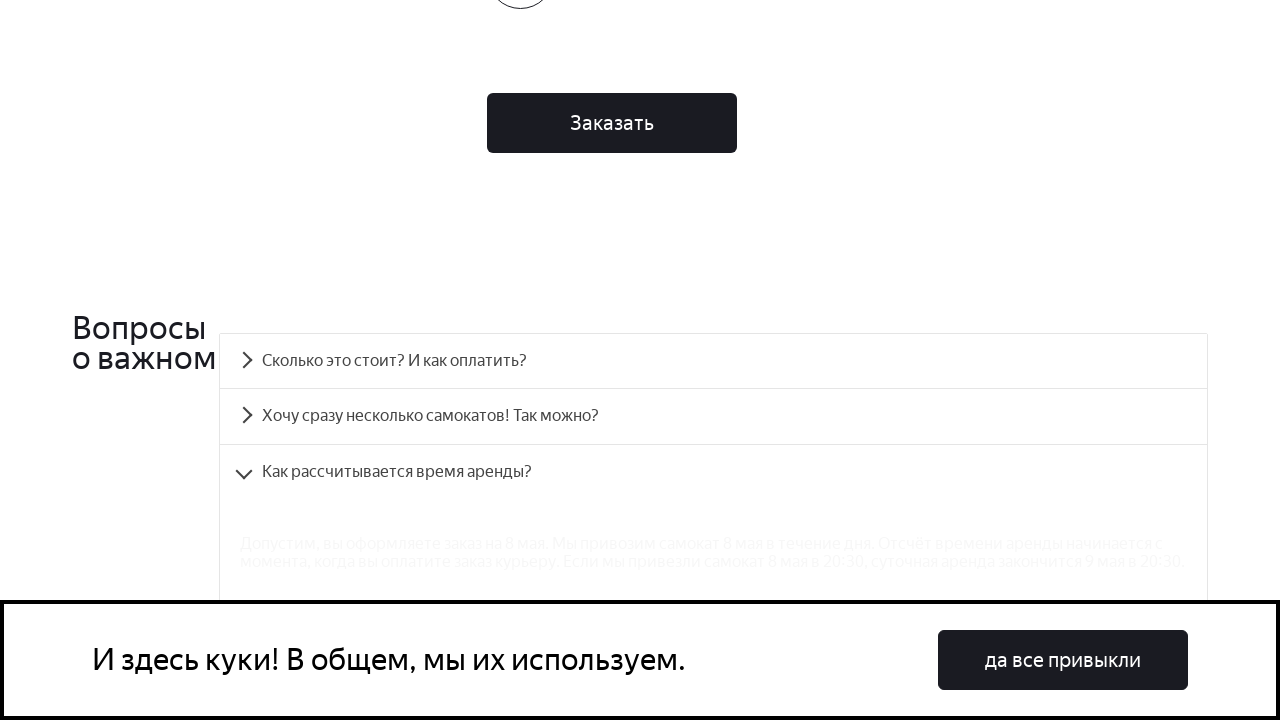

Accordion panel content became visible
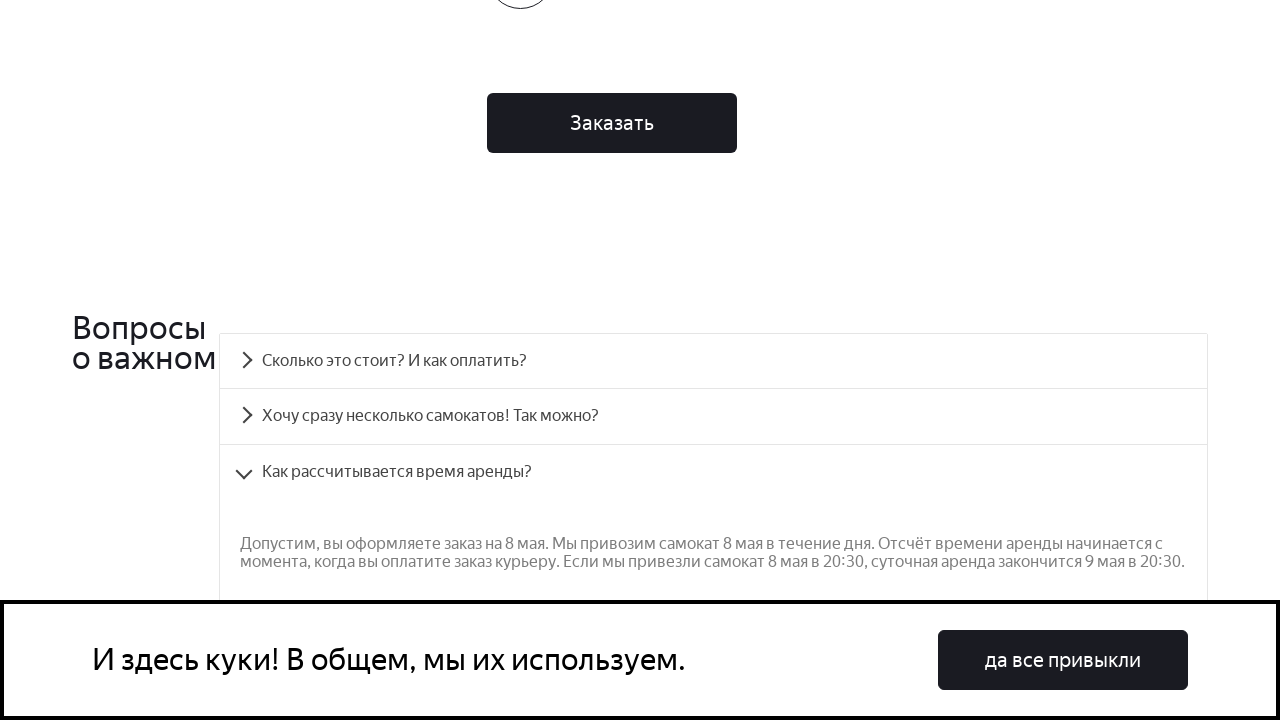

Retrieved accordion panel text content
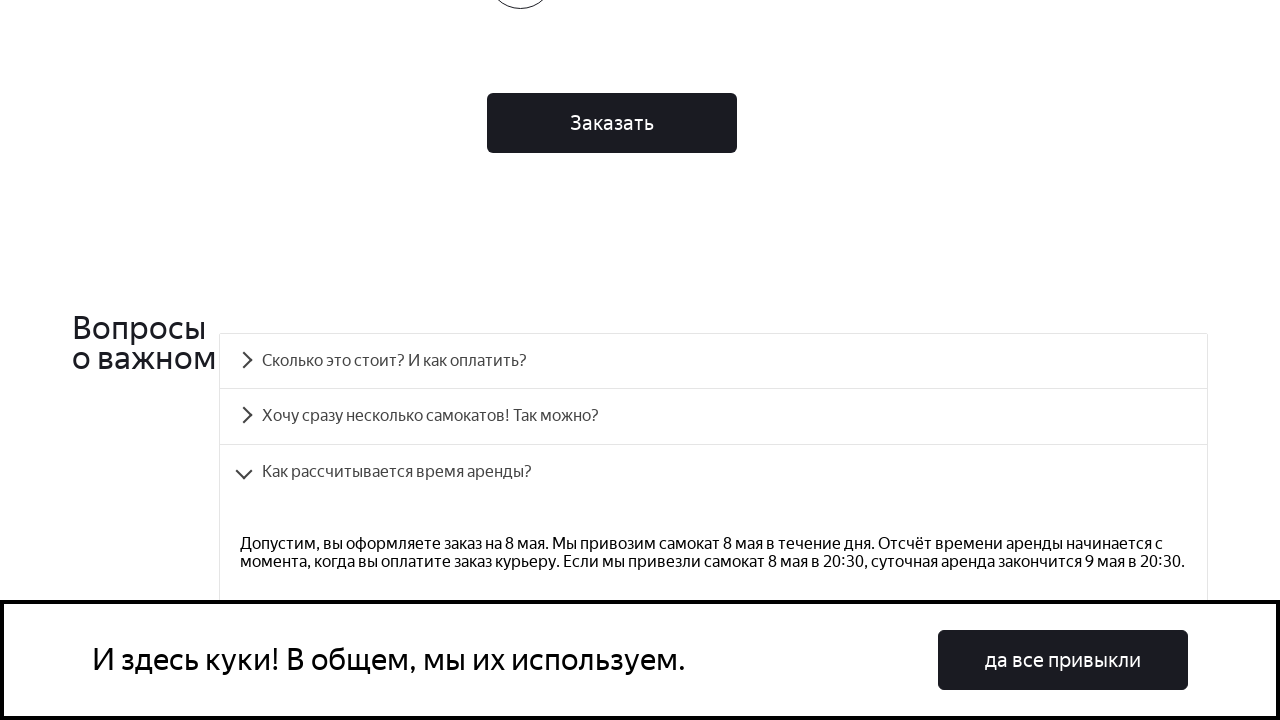

Verified accordion answer text matches expected content
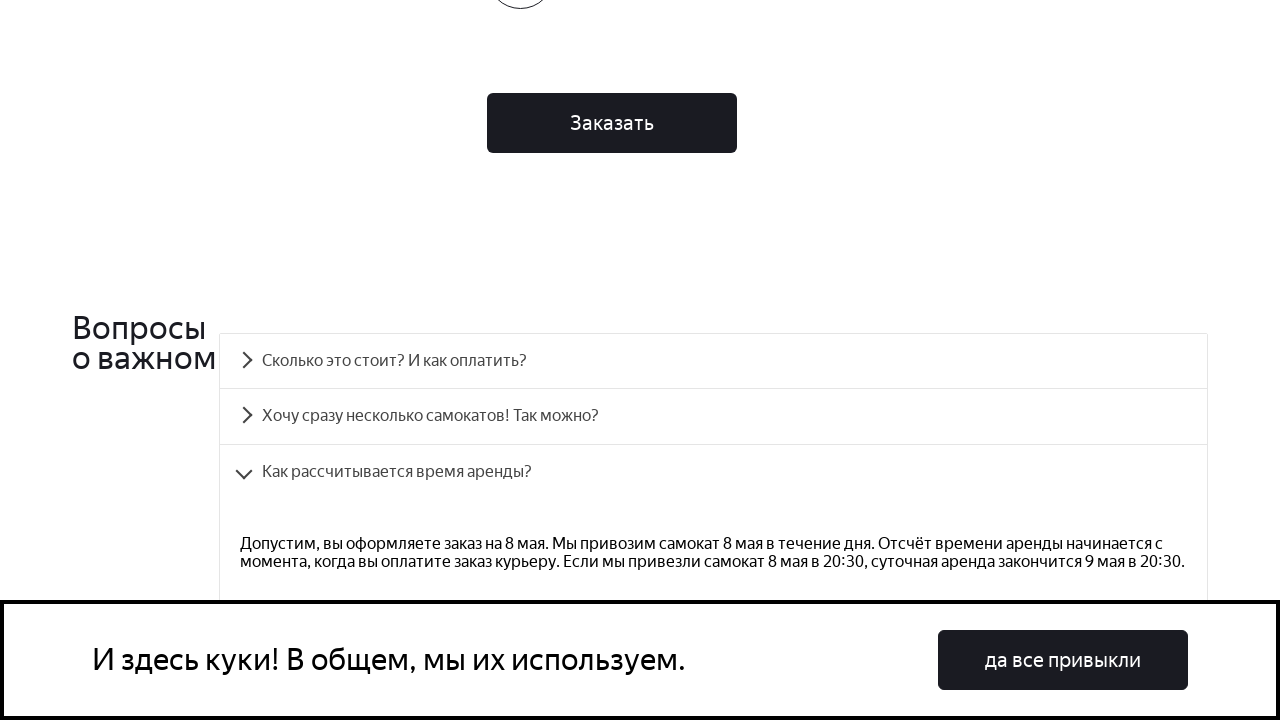

Clicked FAQ accordion item to expand at (714, 360) on xpath=//*[@id='root']/div/div/div[5]/div[2]/div/div[4]
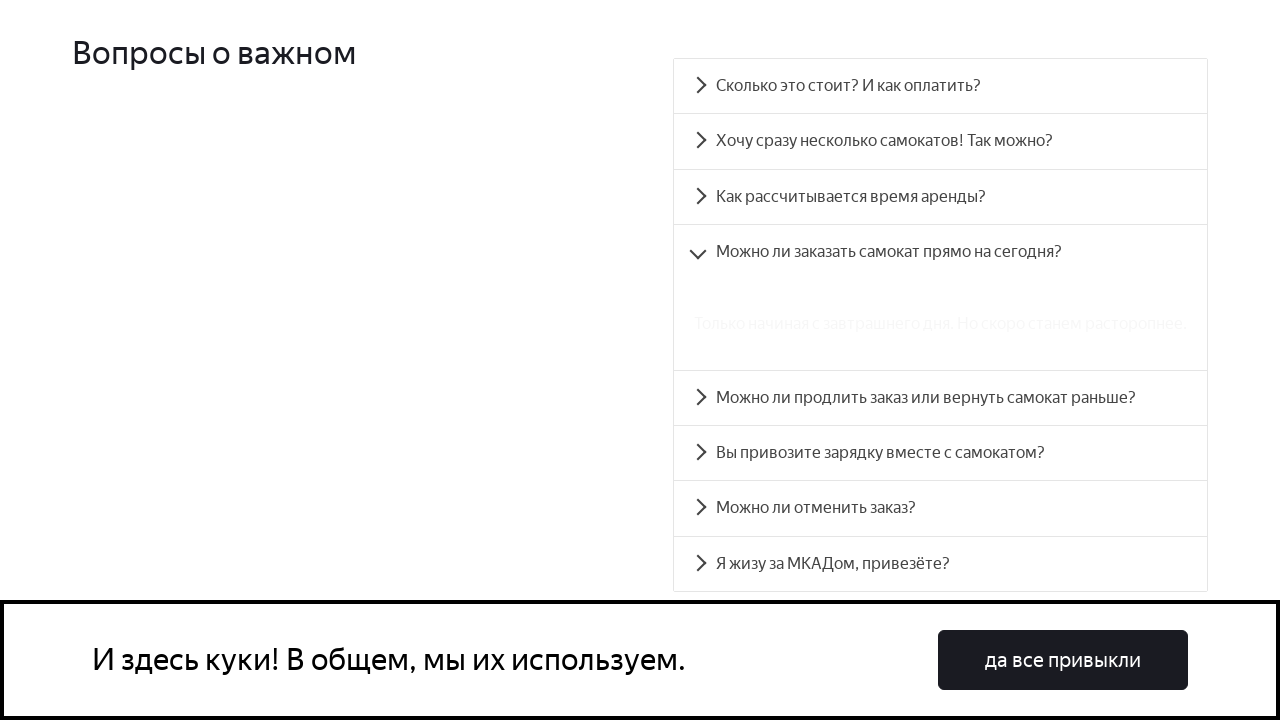

Accordion panel content became visible
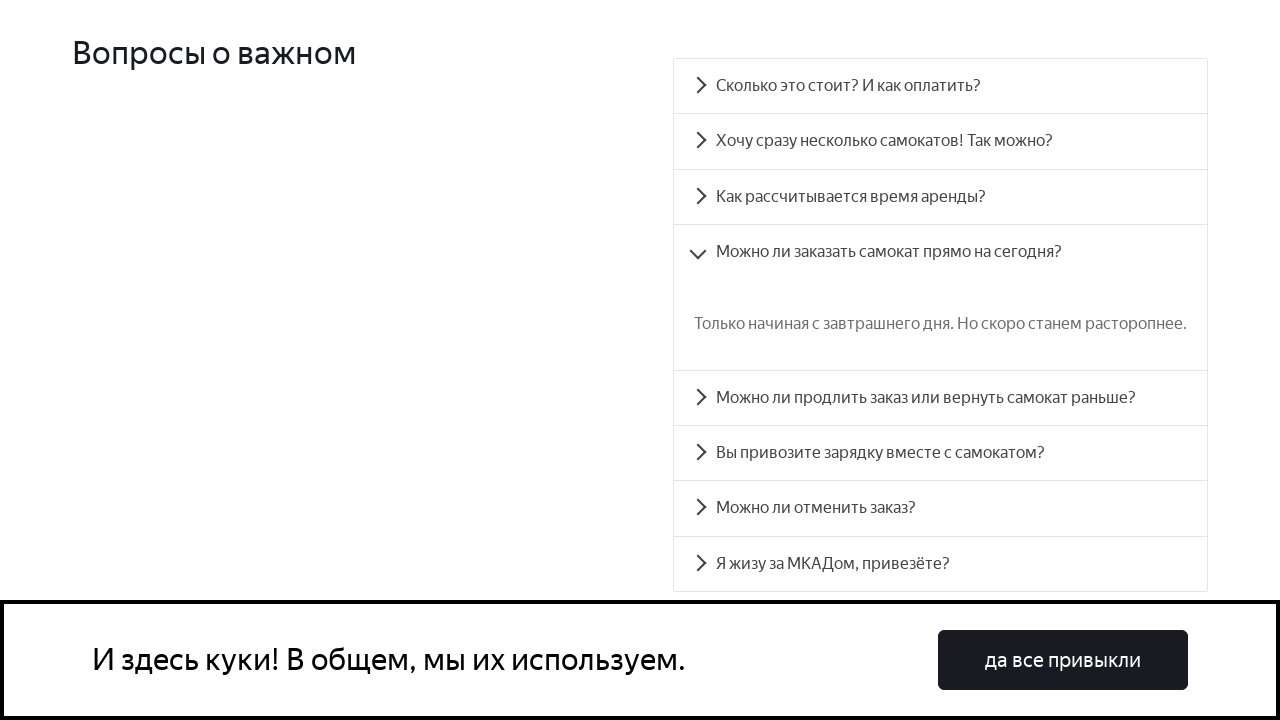

Retrieved accordion panel text content
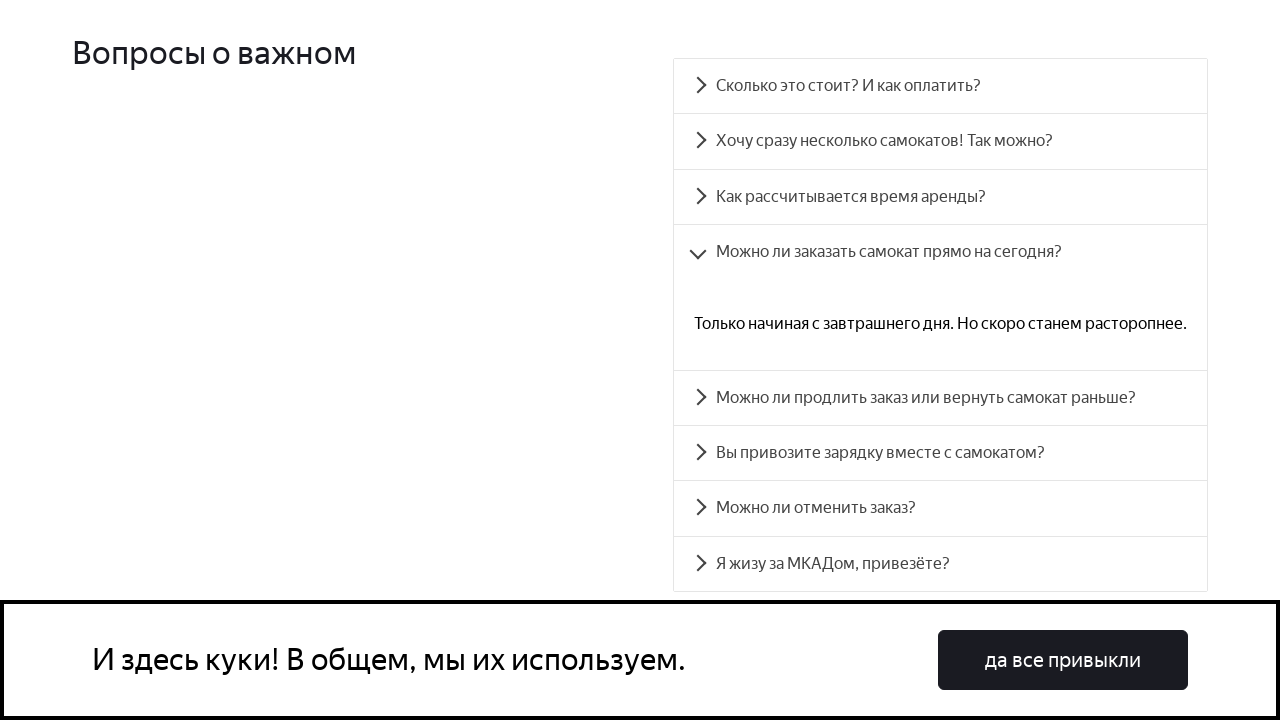

Verified accordion answer text matches expected content
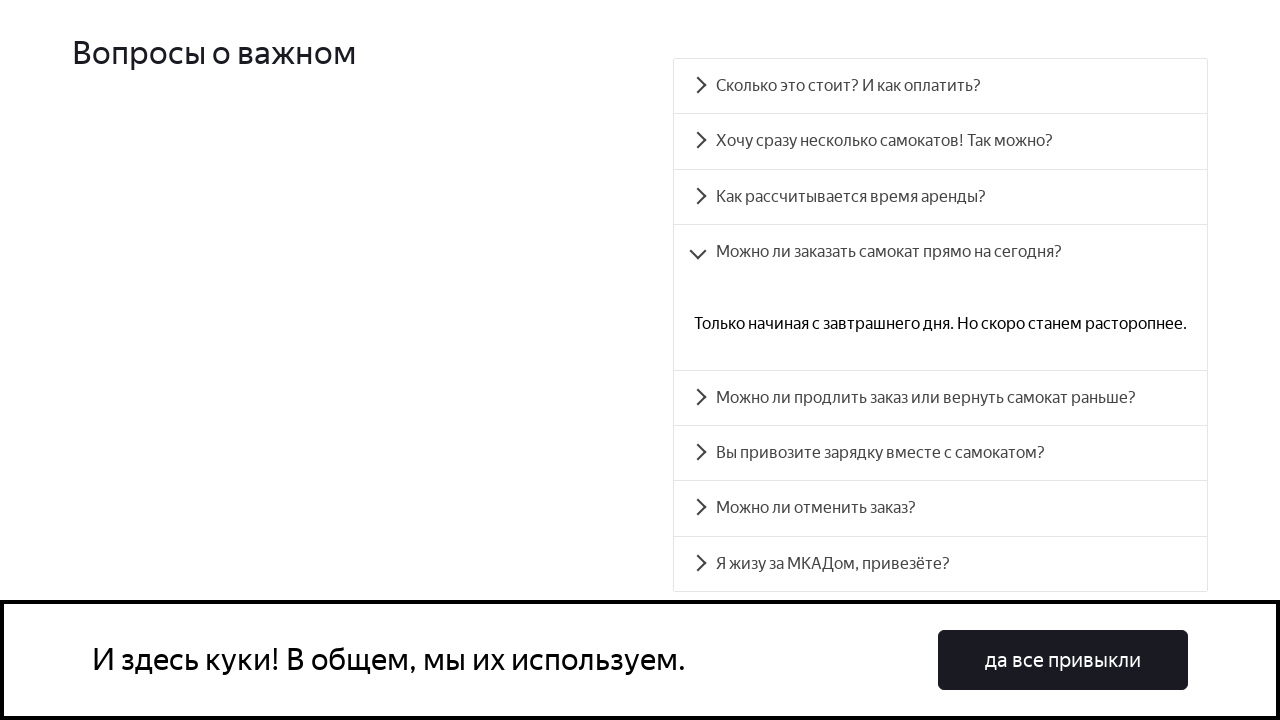

Clicked FAQ accordion item to expand at (940, 397) on xpath=//*[@id='root']/div/div/div[5]/div[2]/div/div[5]
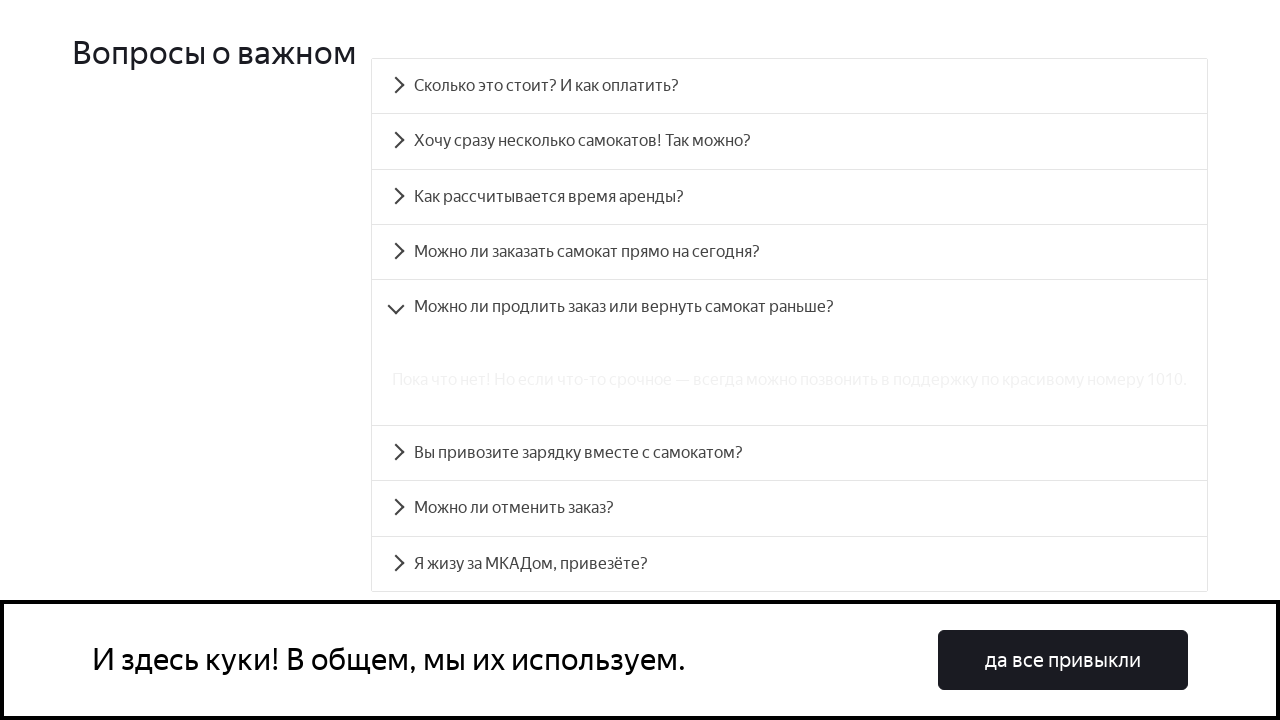

Accordion panel content became visible
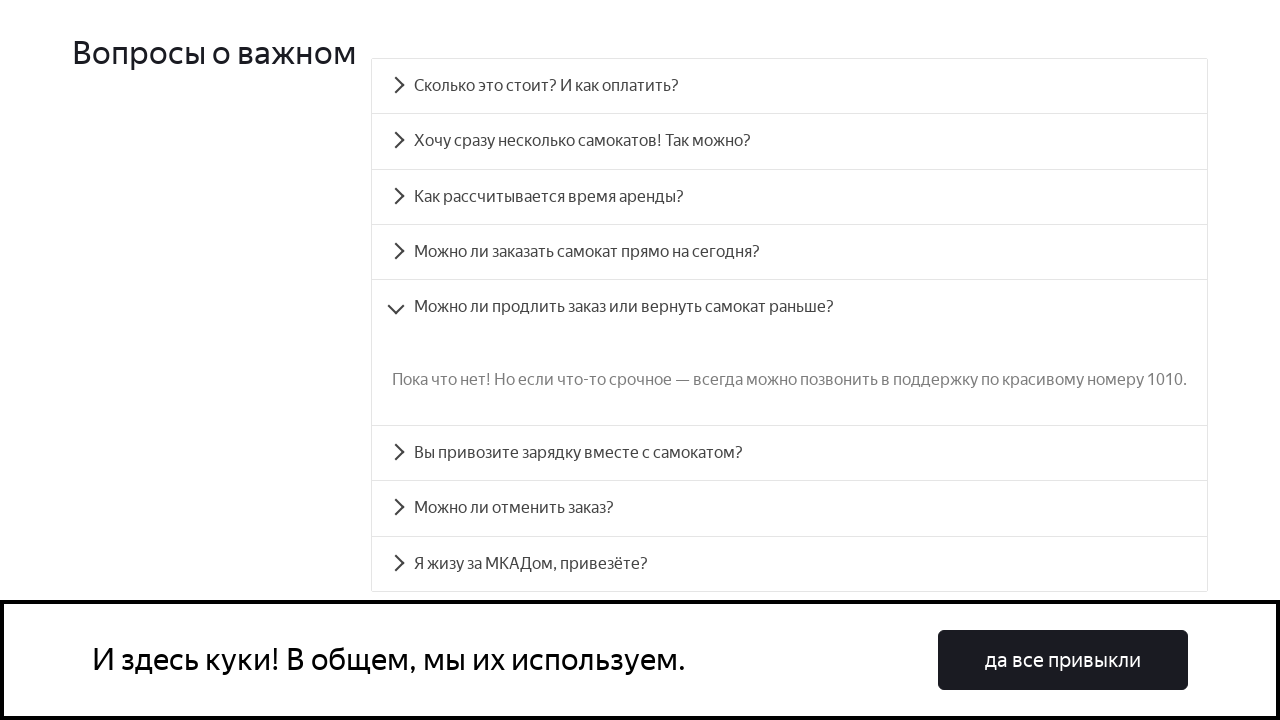

Retrieved accordion panel text content
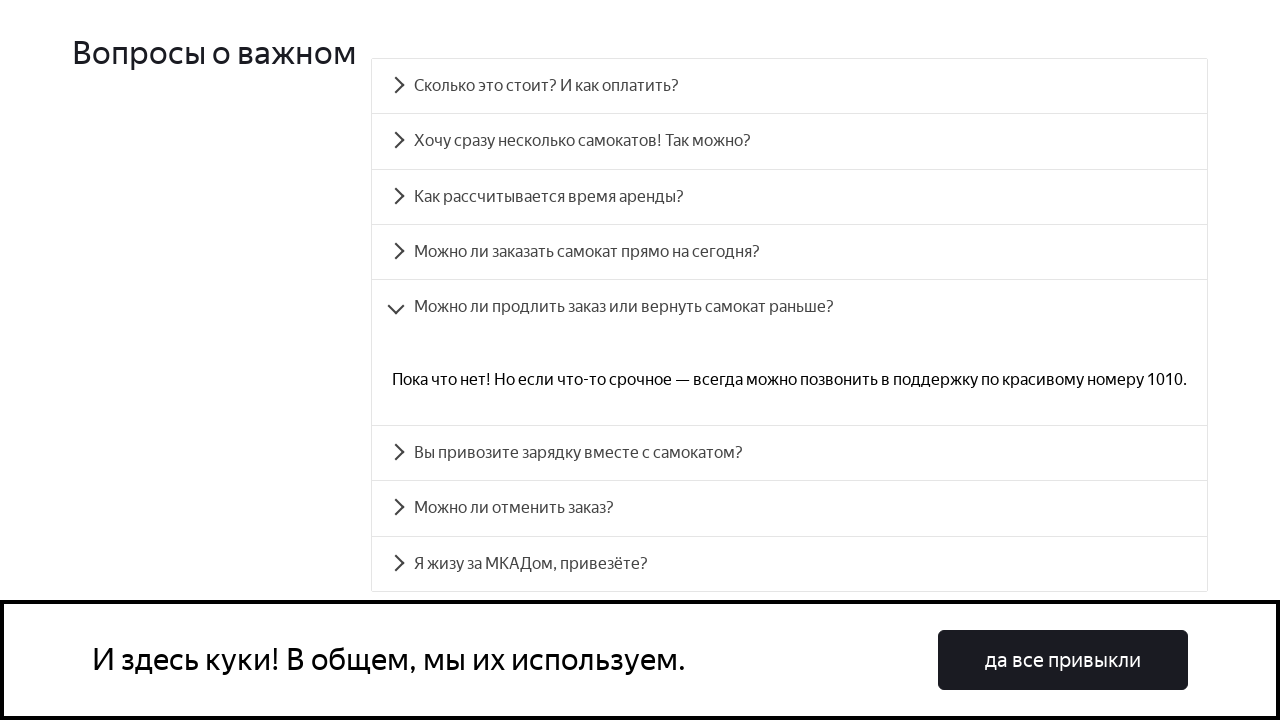

Verified accordion answer text matches expected content
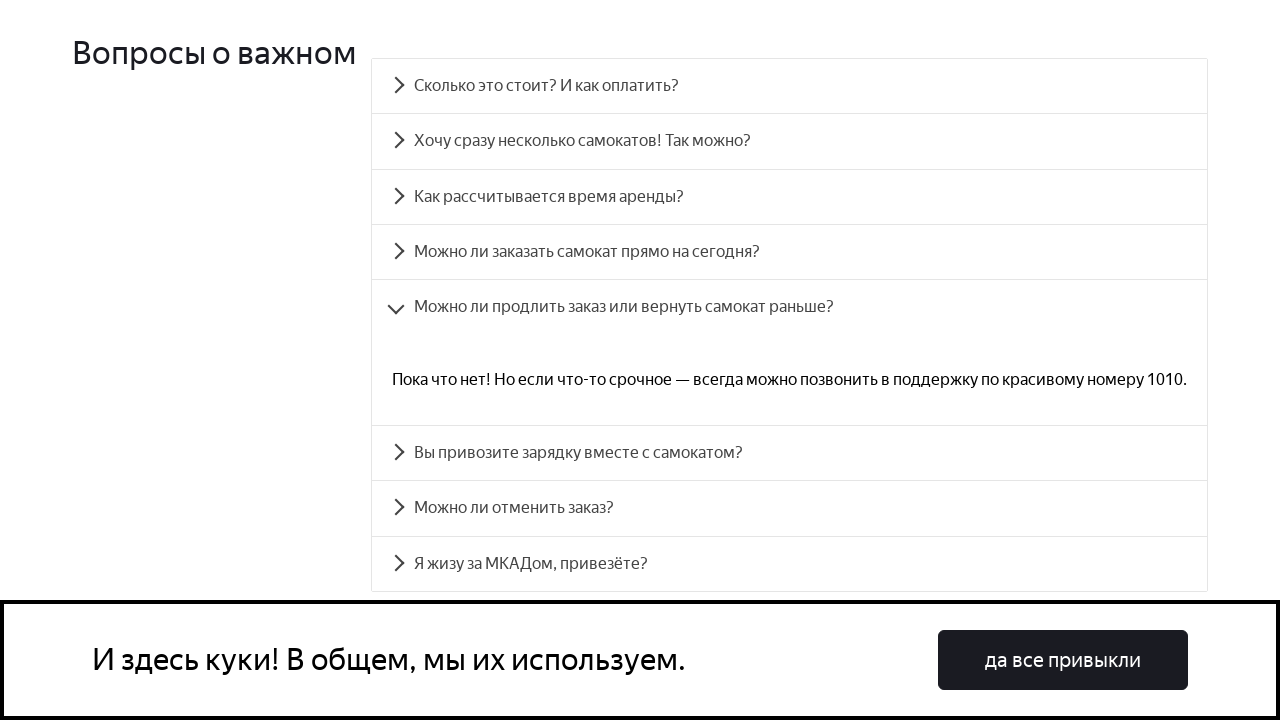

Clicked FAQ accordion item to expand at (790, 453) on xpath=//*[@id='root']/div/div/div[5]/div[2]/div/div[6]
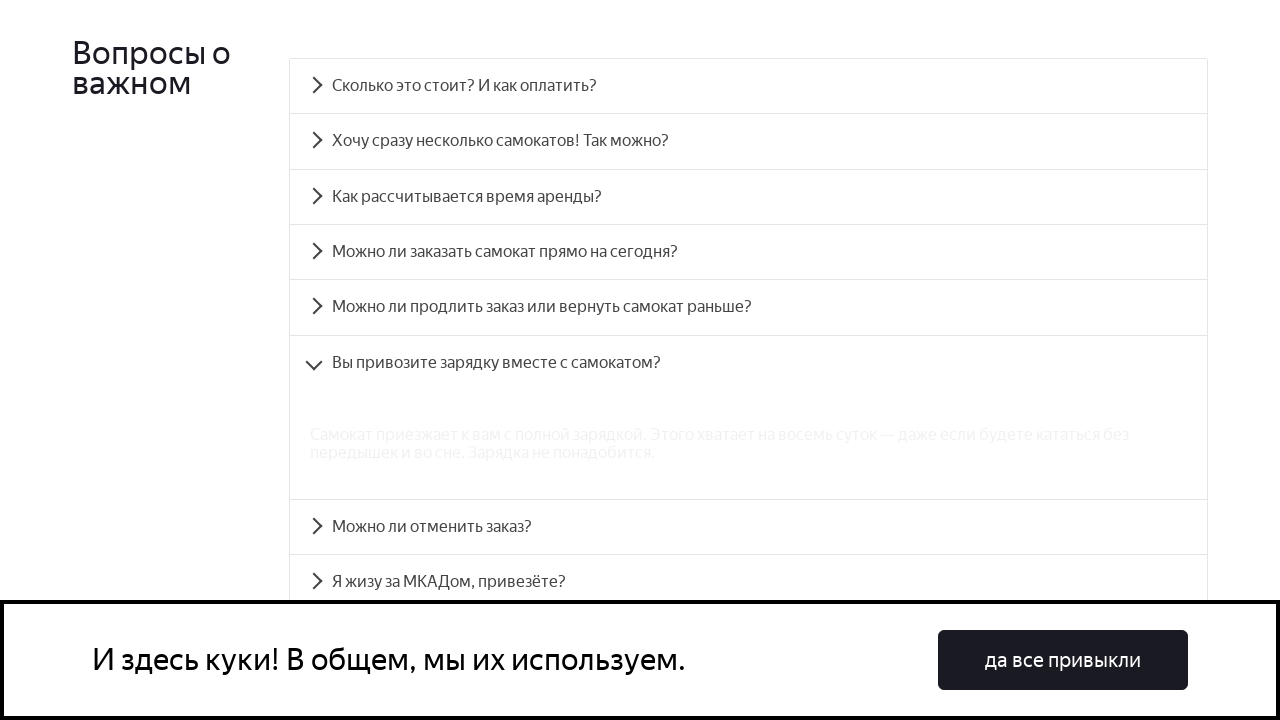

Accordion panel content became visible
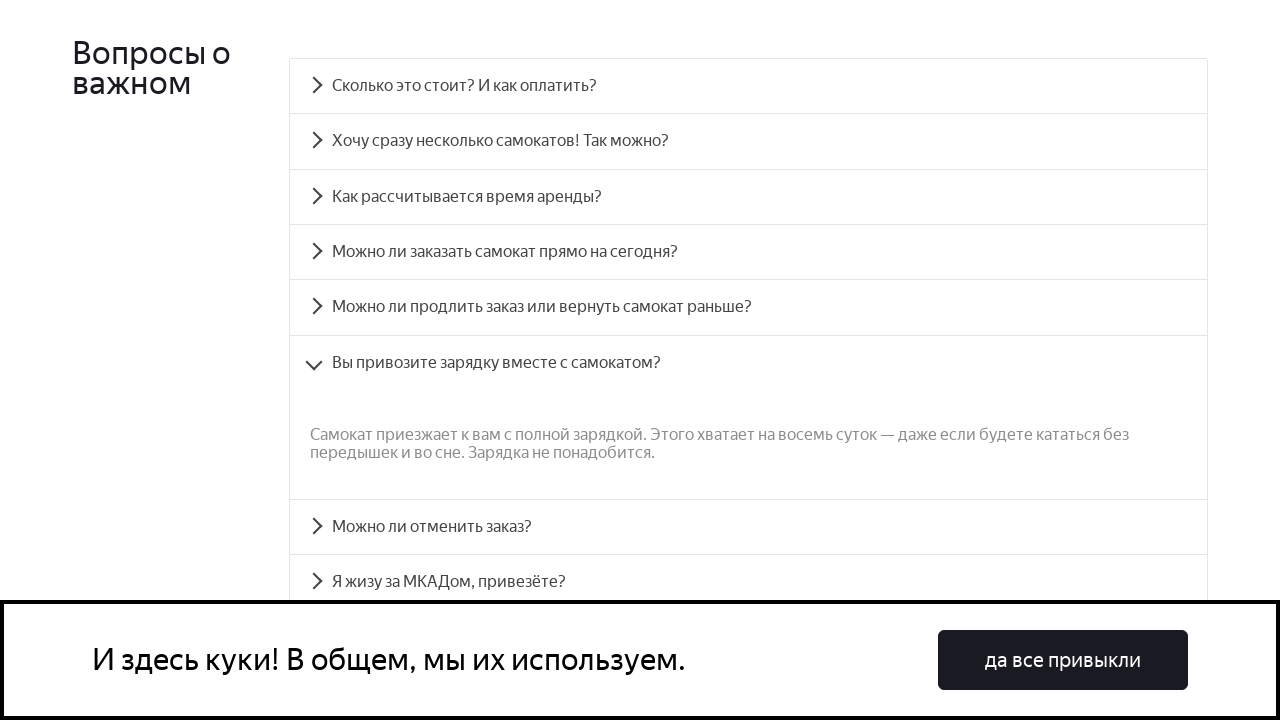

Retrieved accordion panel text content
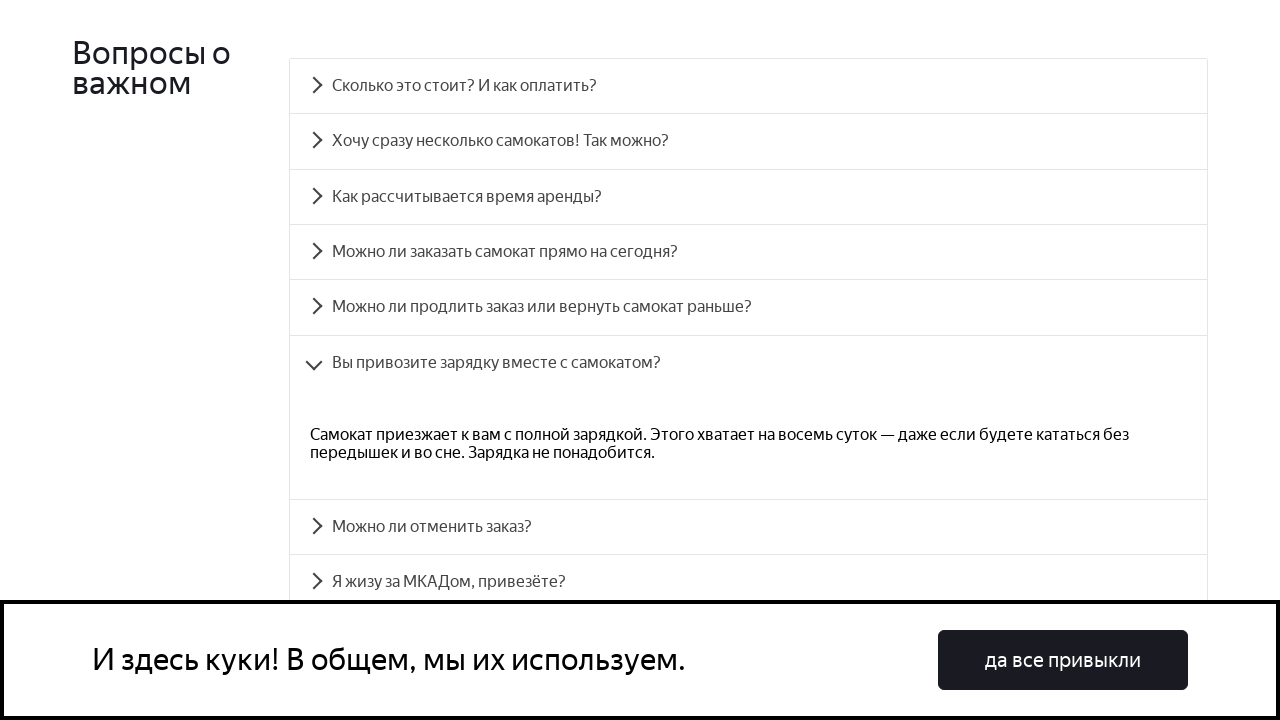

Verified accordion answer text matches expected content
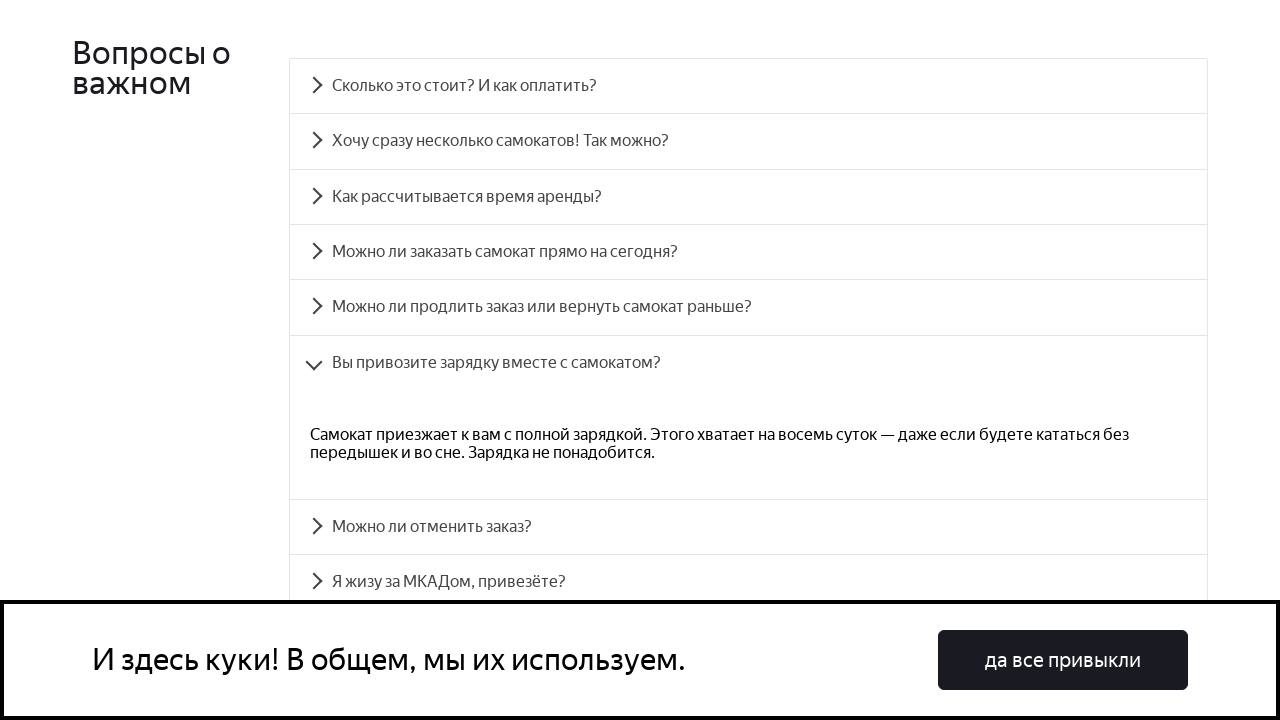

Clicked FAQ accordion item to expand at (748, 527) on xpath=//*[@id='root']/div/div/div[5]/div[2]/div/div[7]
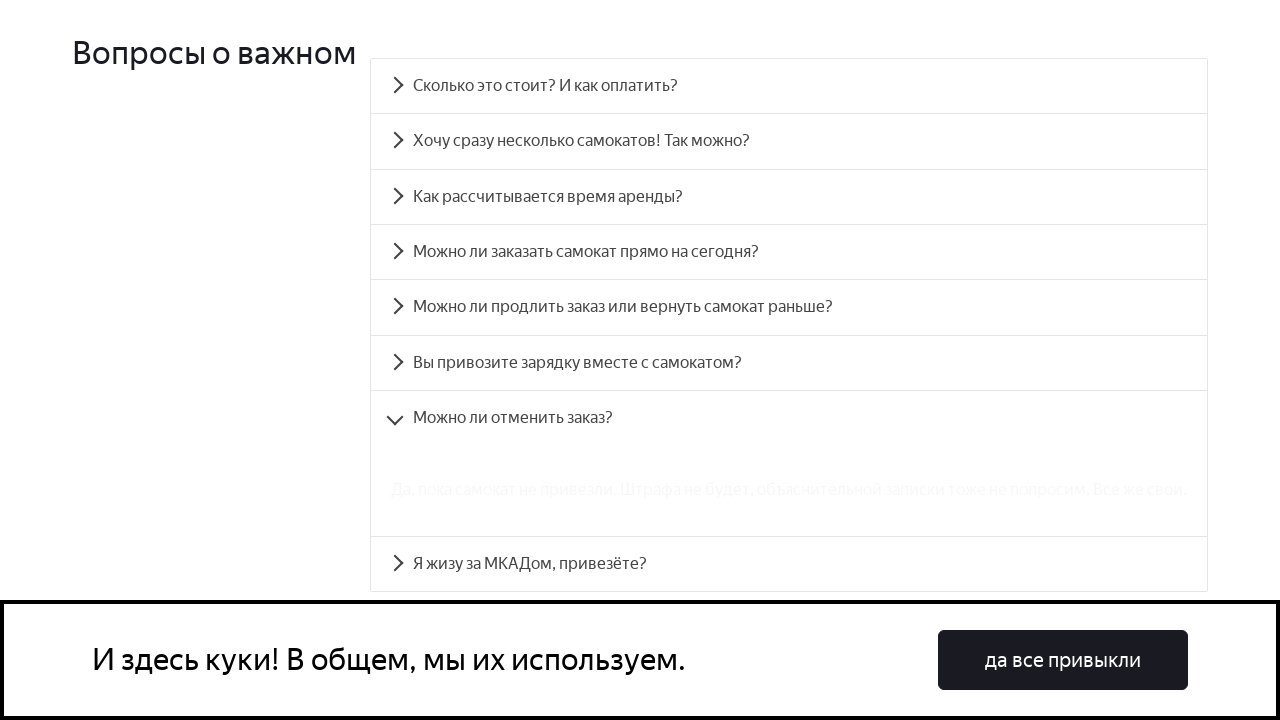

Accordion panel content became visible
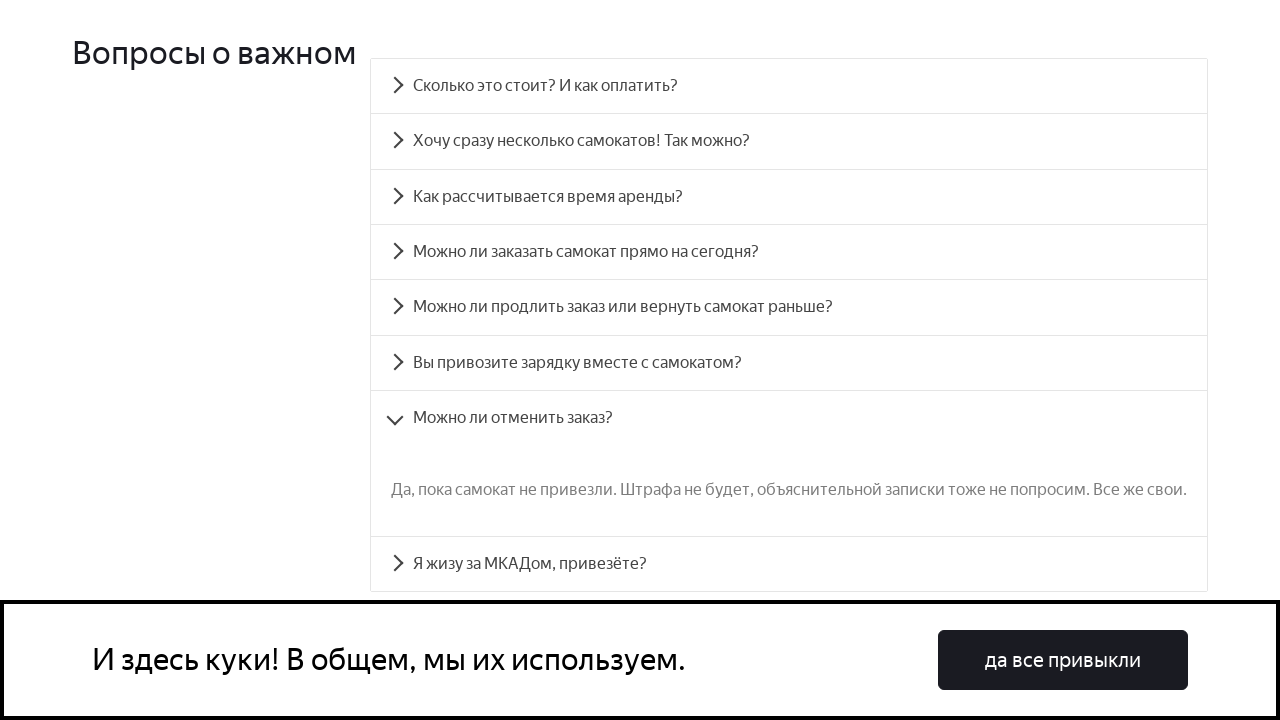

Retrieved accordion panel text content
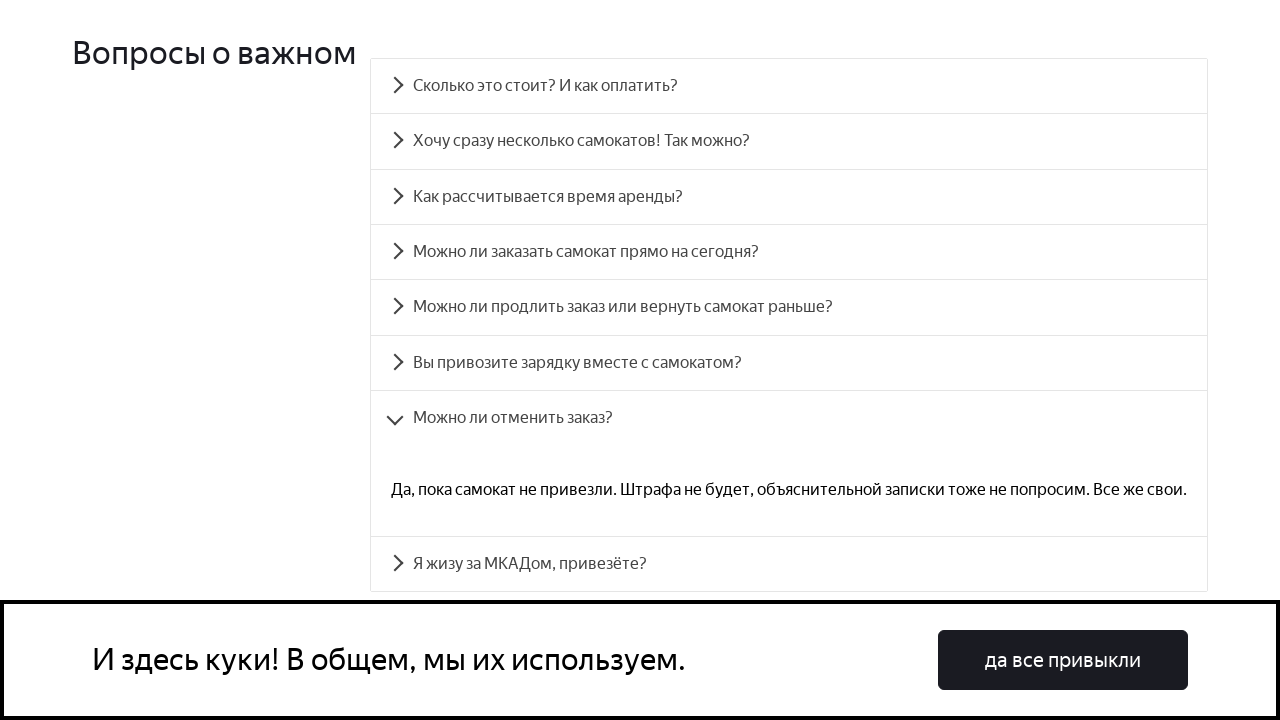

Verified accordion answer text matches expected content
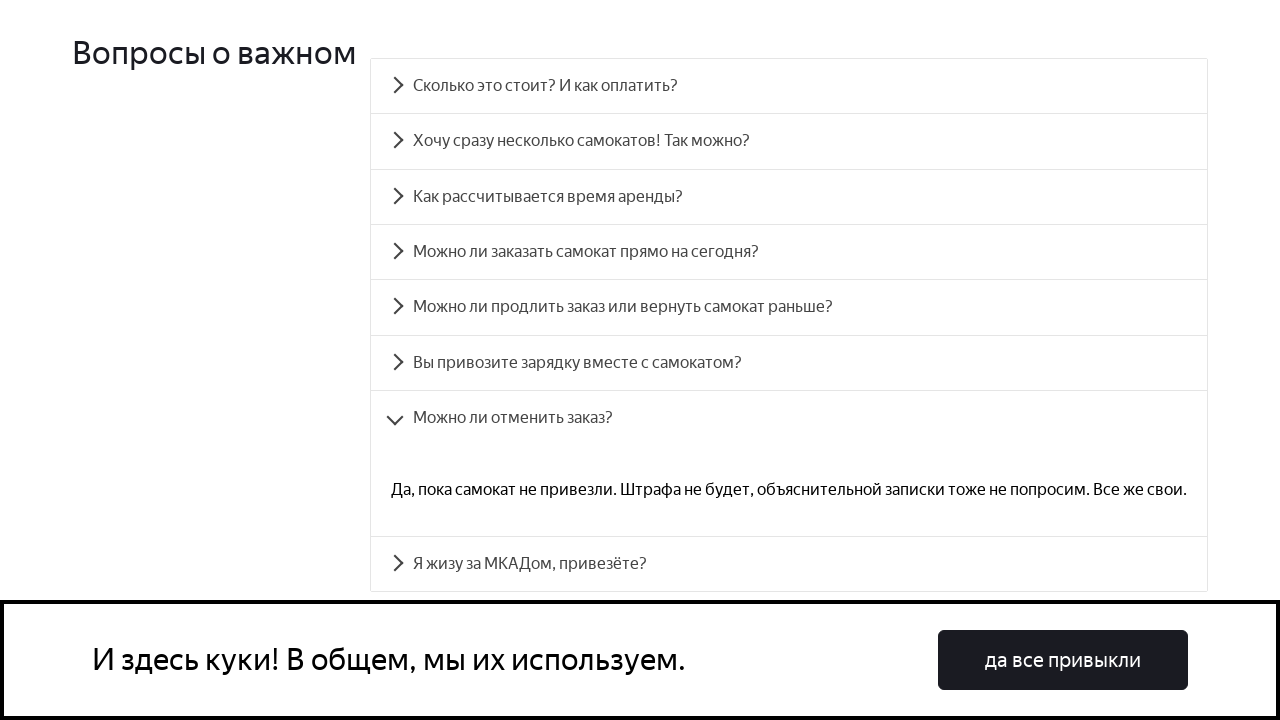

Clicked FAQ accordion item to expand at (789, 564) on xpath=//*[@id='root']/div/div/div[5]/div[2]/div/div[8]
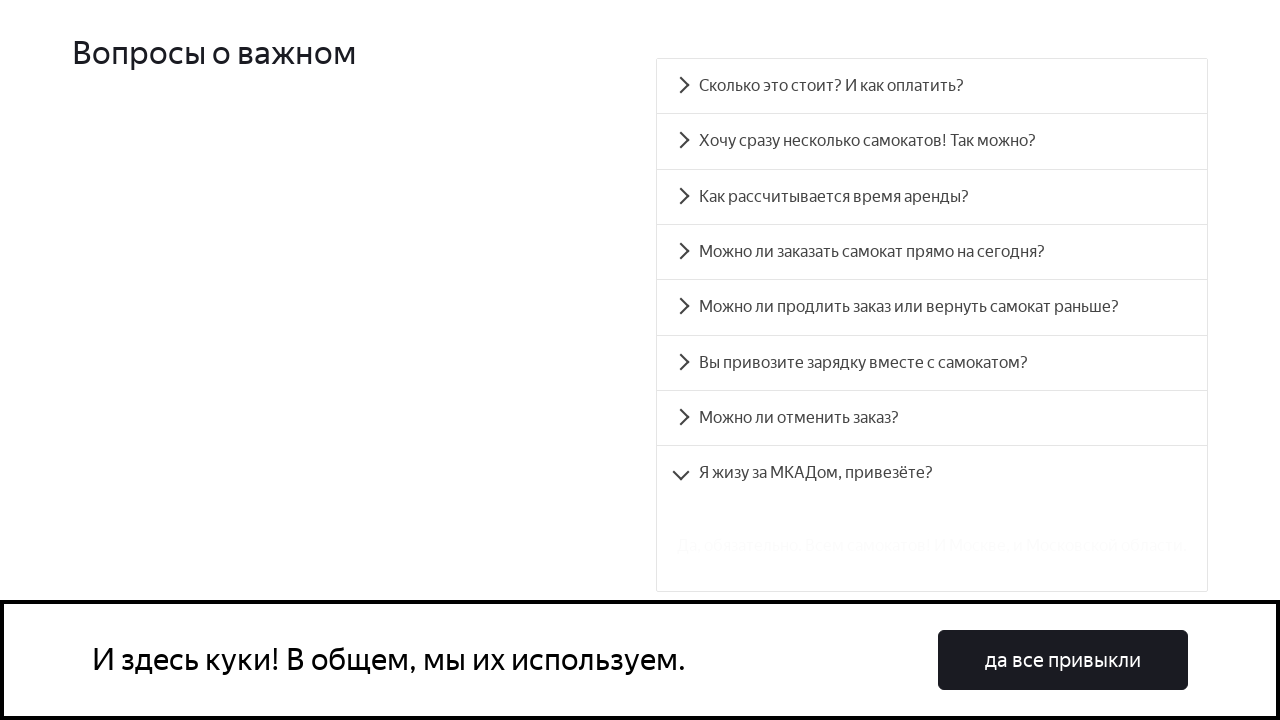

Accordion panel content became visible
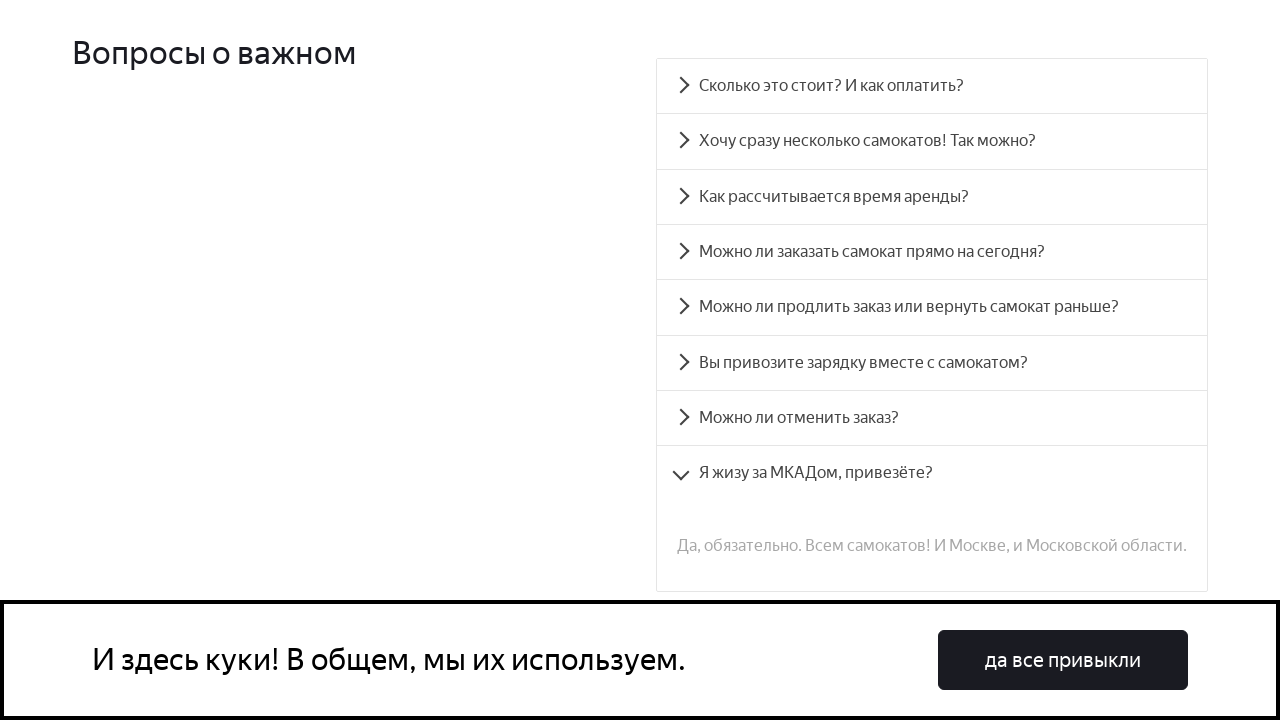

Retrieved accordion panel text content
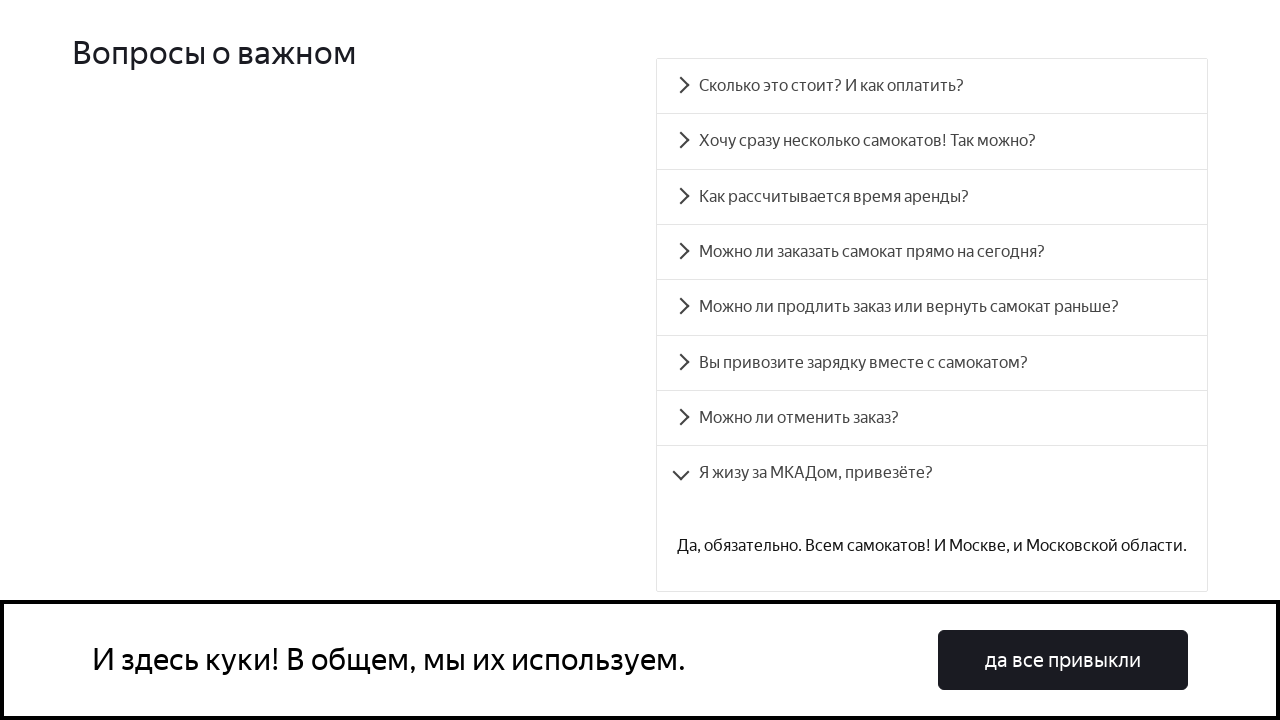

Verified accordion answer text matches expected content
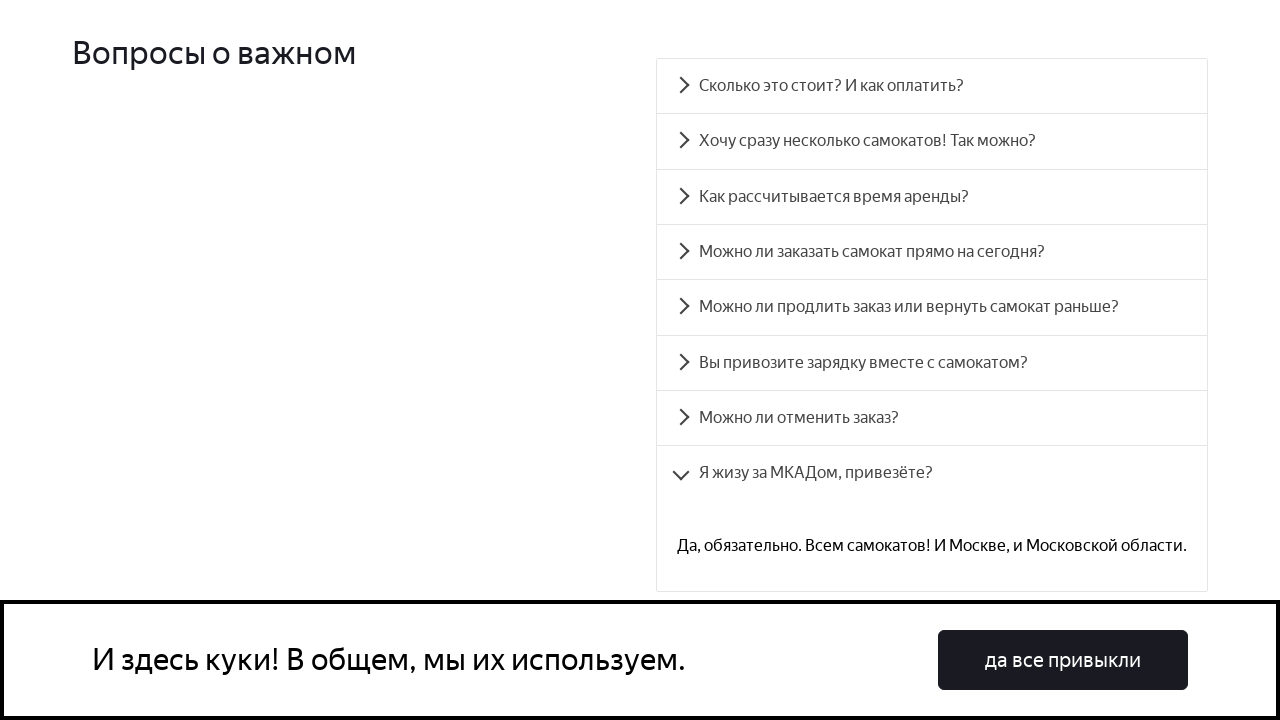

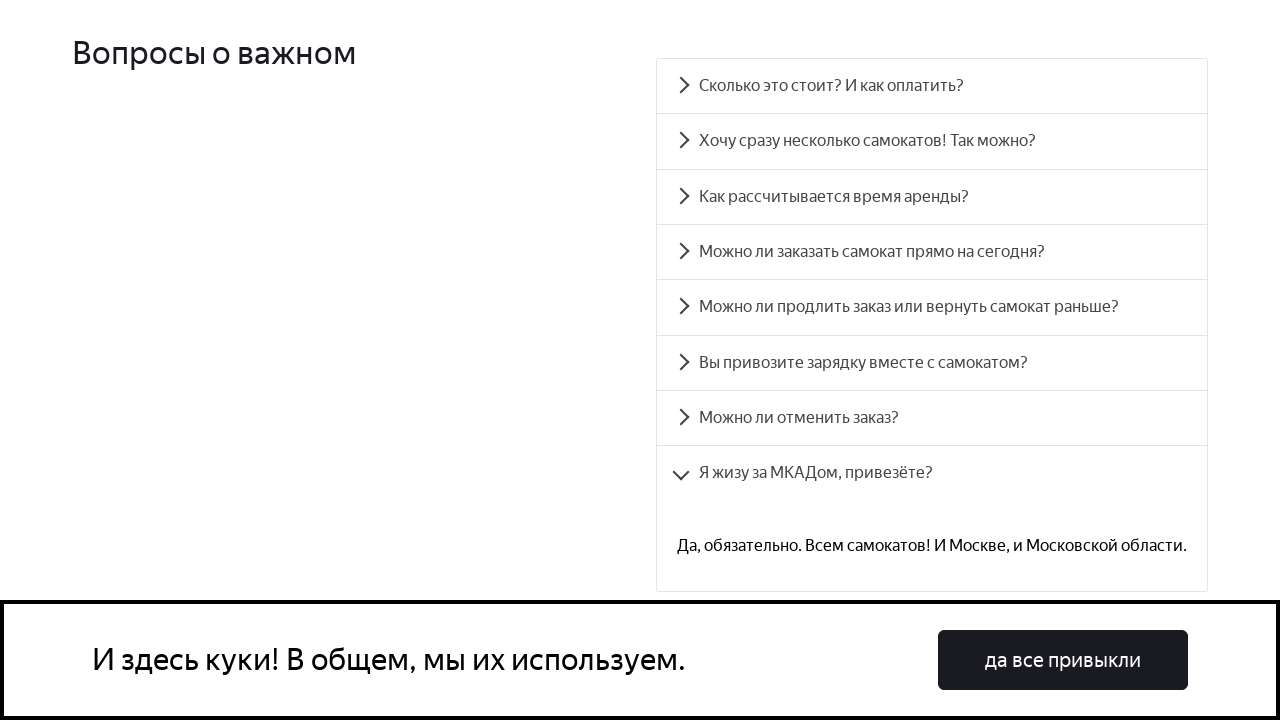